Verifies element class and fills username field

Starting URL: https://demoqa.com/text-box

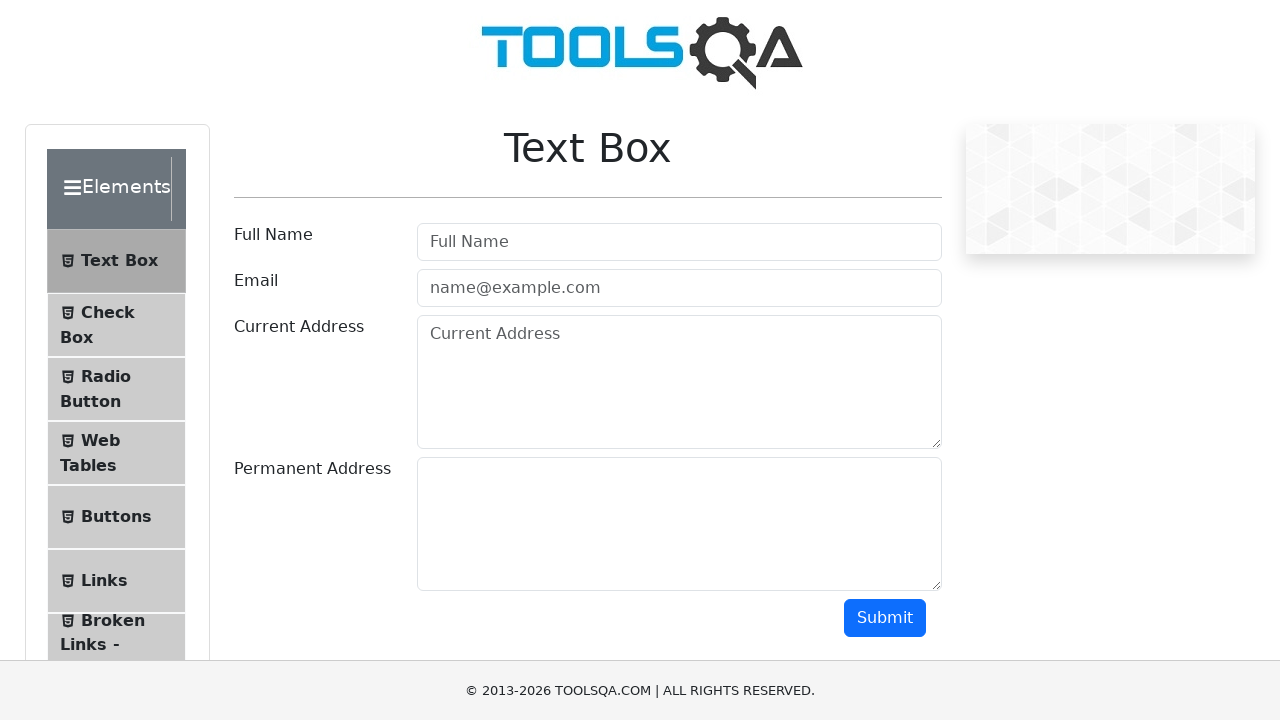

Filled username field with 'Javier' on #userName
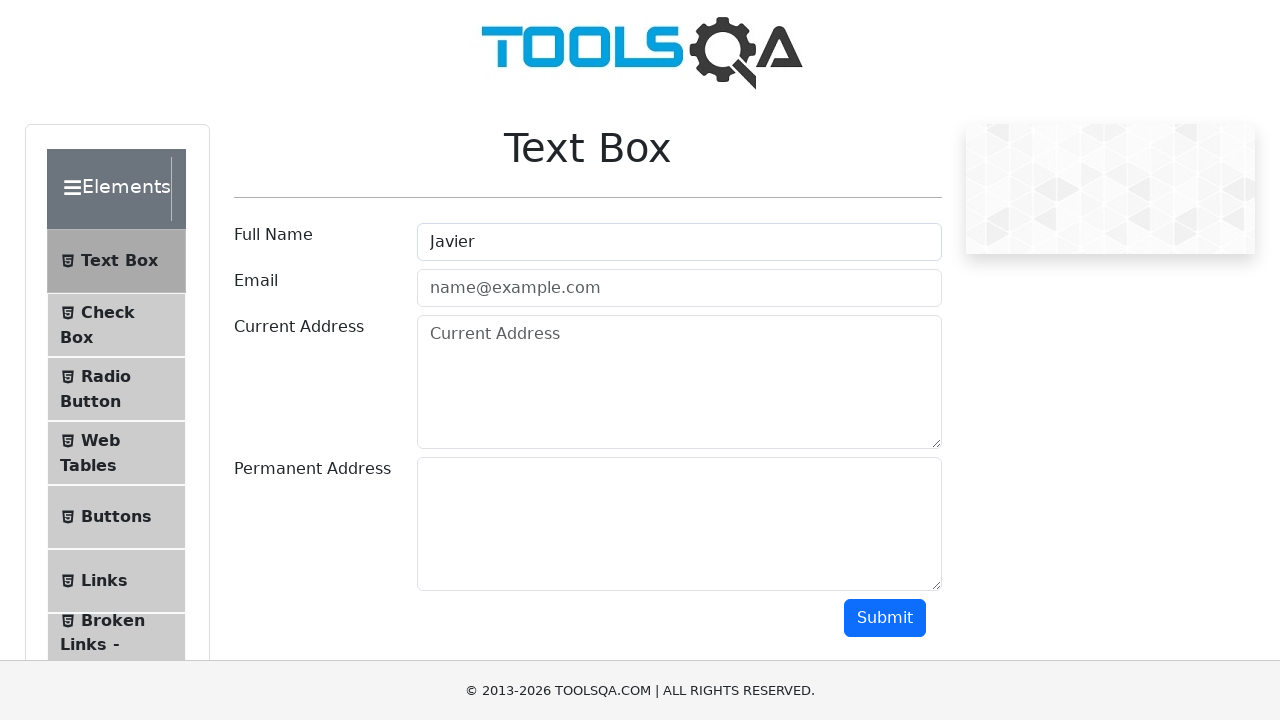

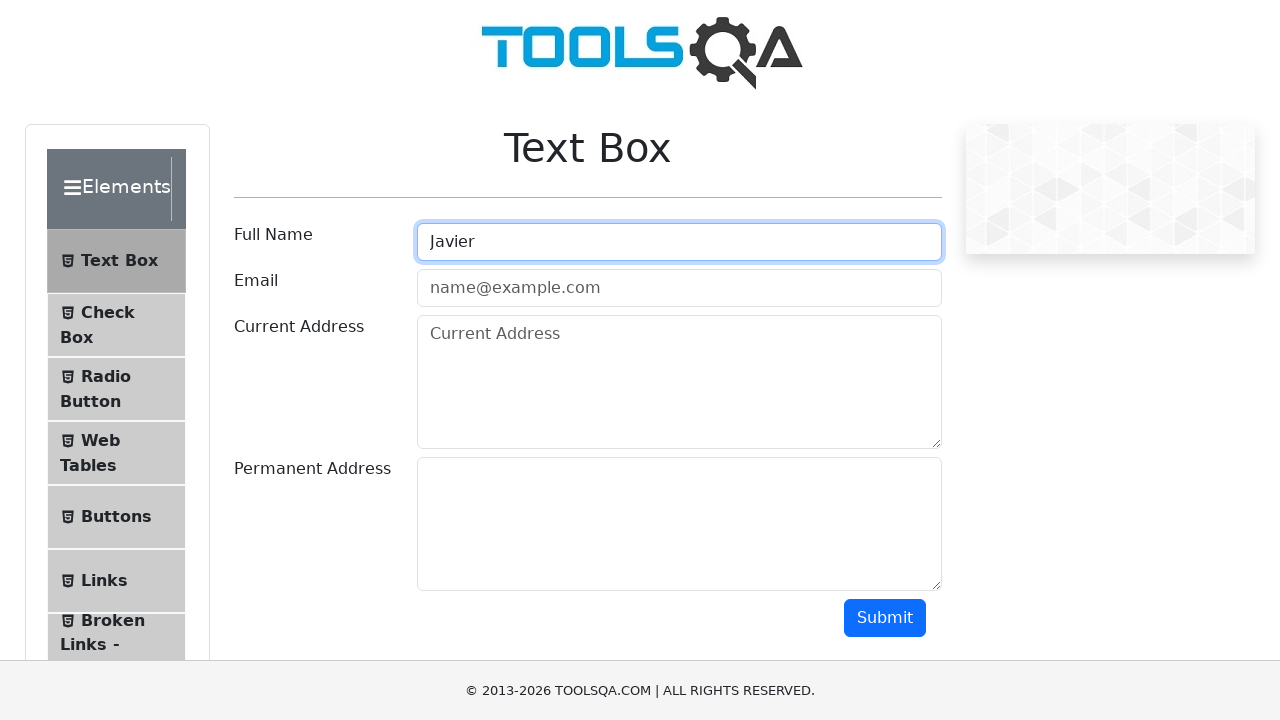